Launches browser, navigates to a demo travel website, maximizes window, and retrieves page information (title, URL, page source)

Starting URL: https://demo.guru99.com/test/newtours/

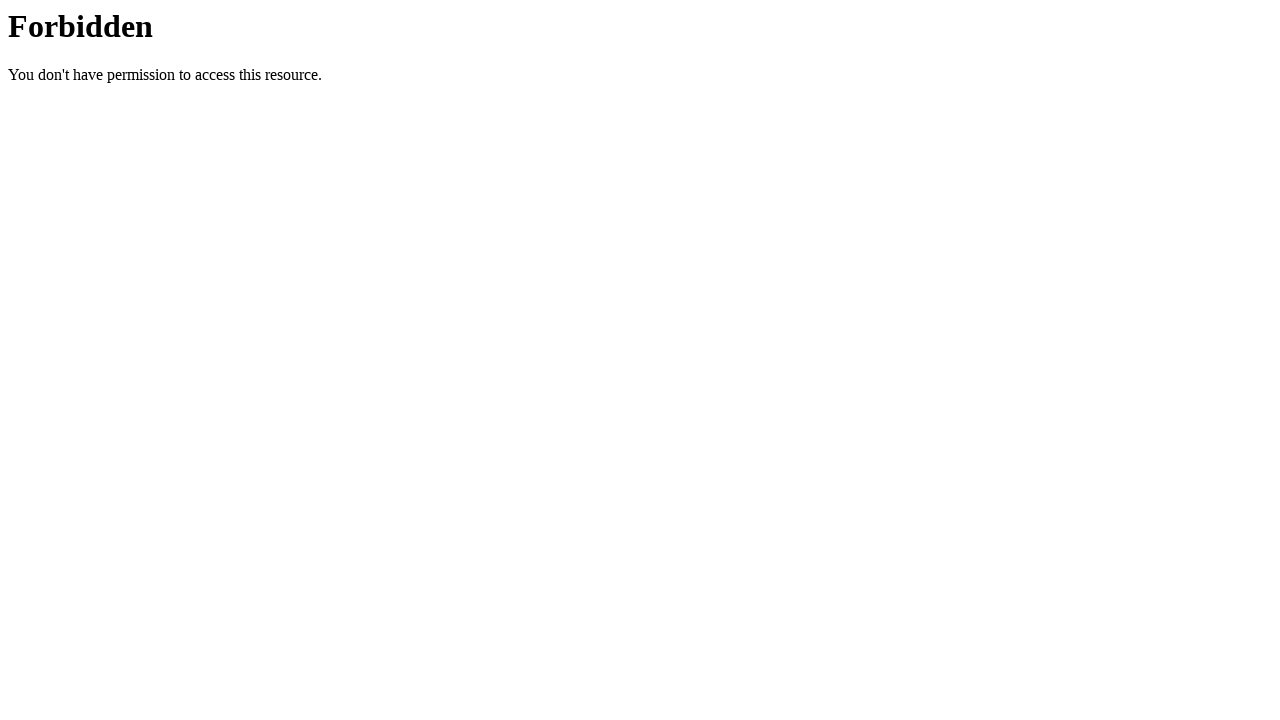

Set viewport size to 1920x1080 to maximize window
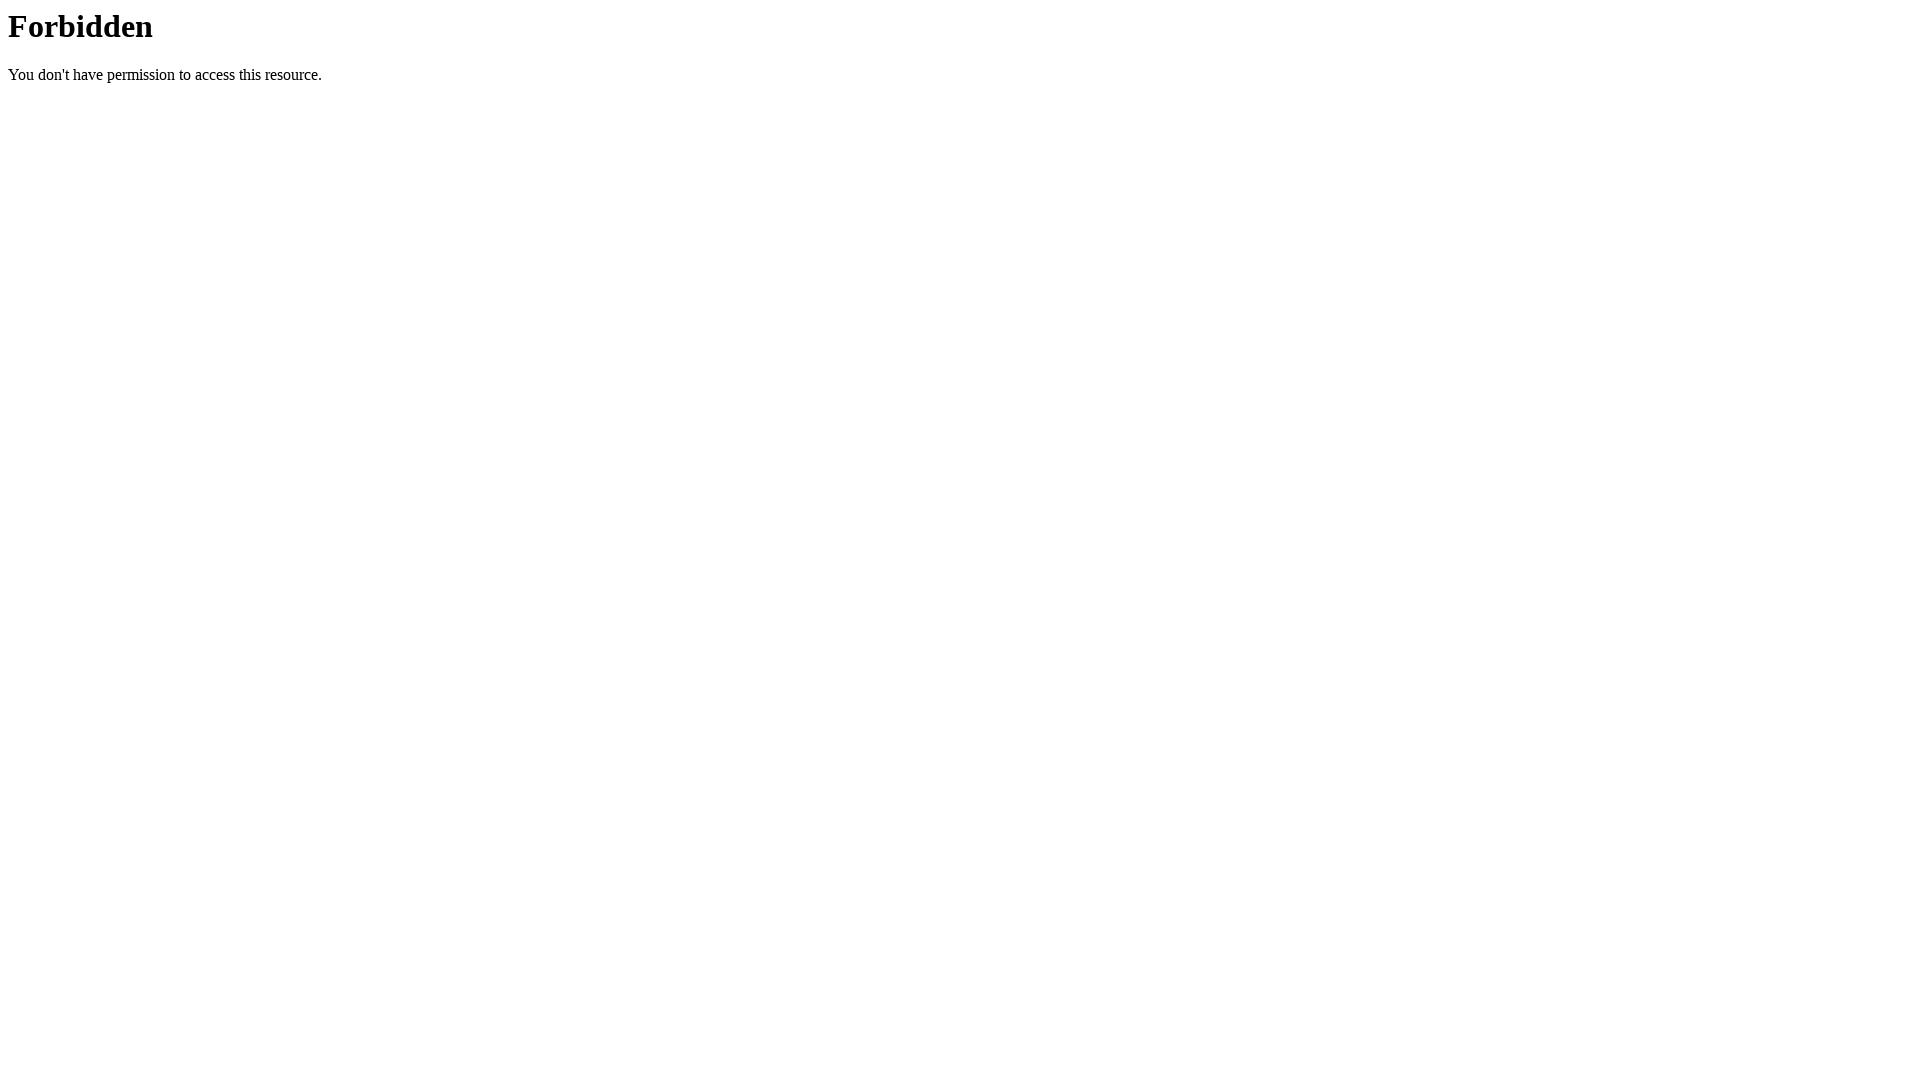

Waited for page to load - DOM content loaded
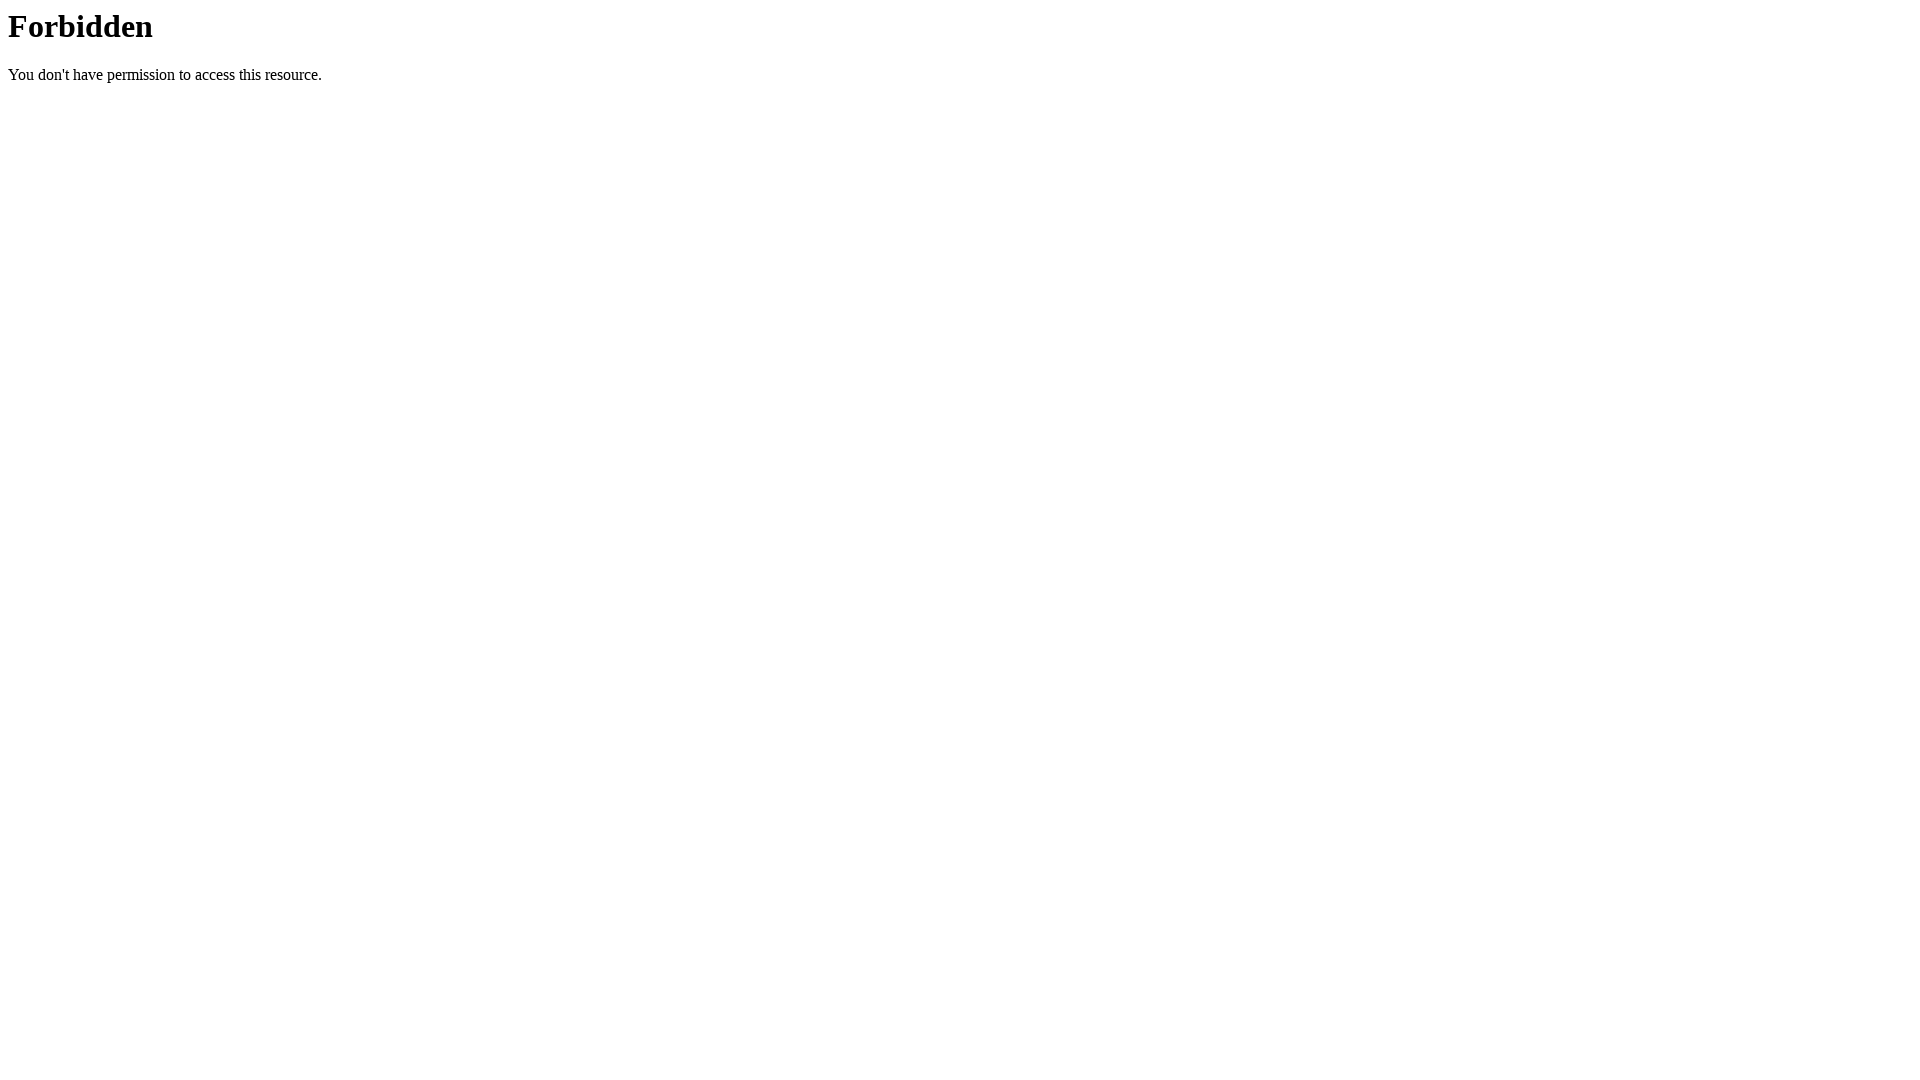

Retrieved page title: '403 Forbidden'
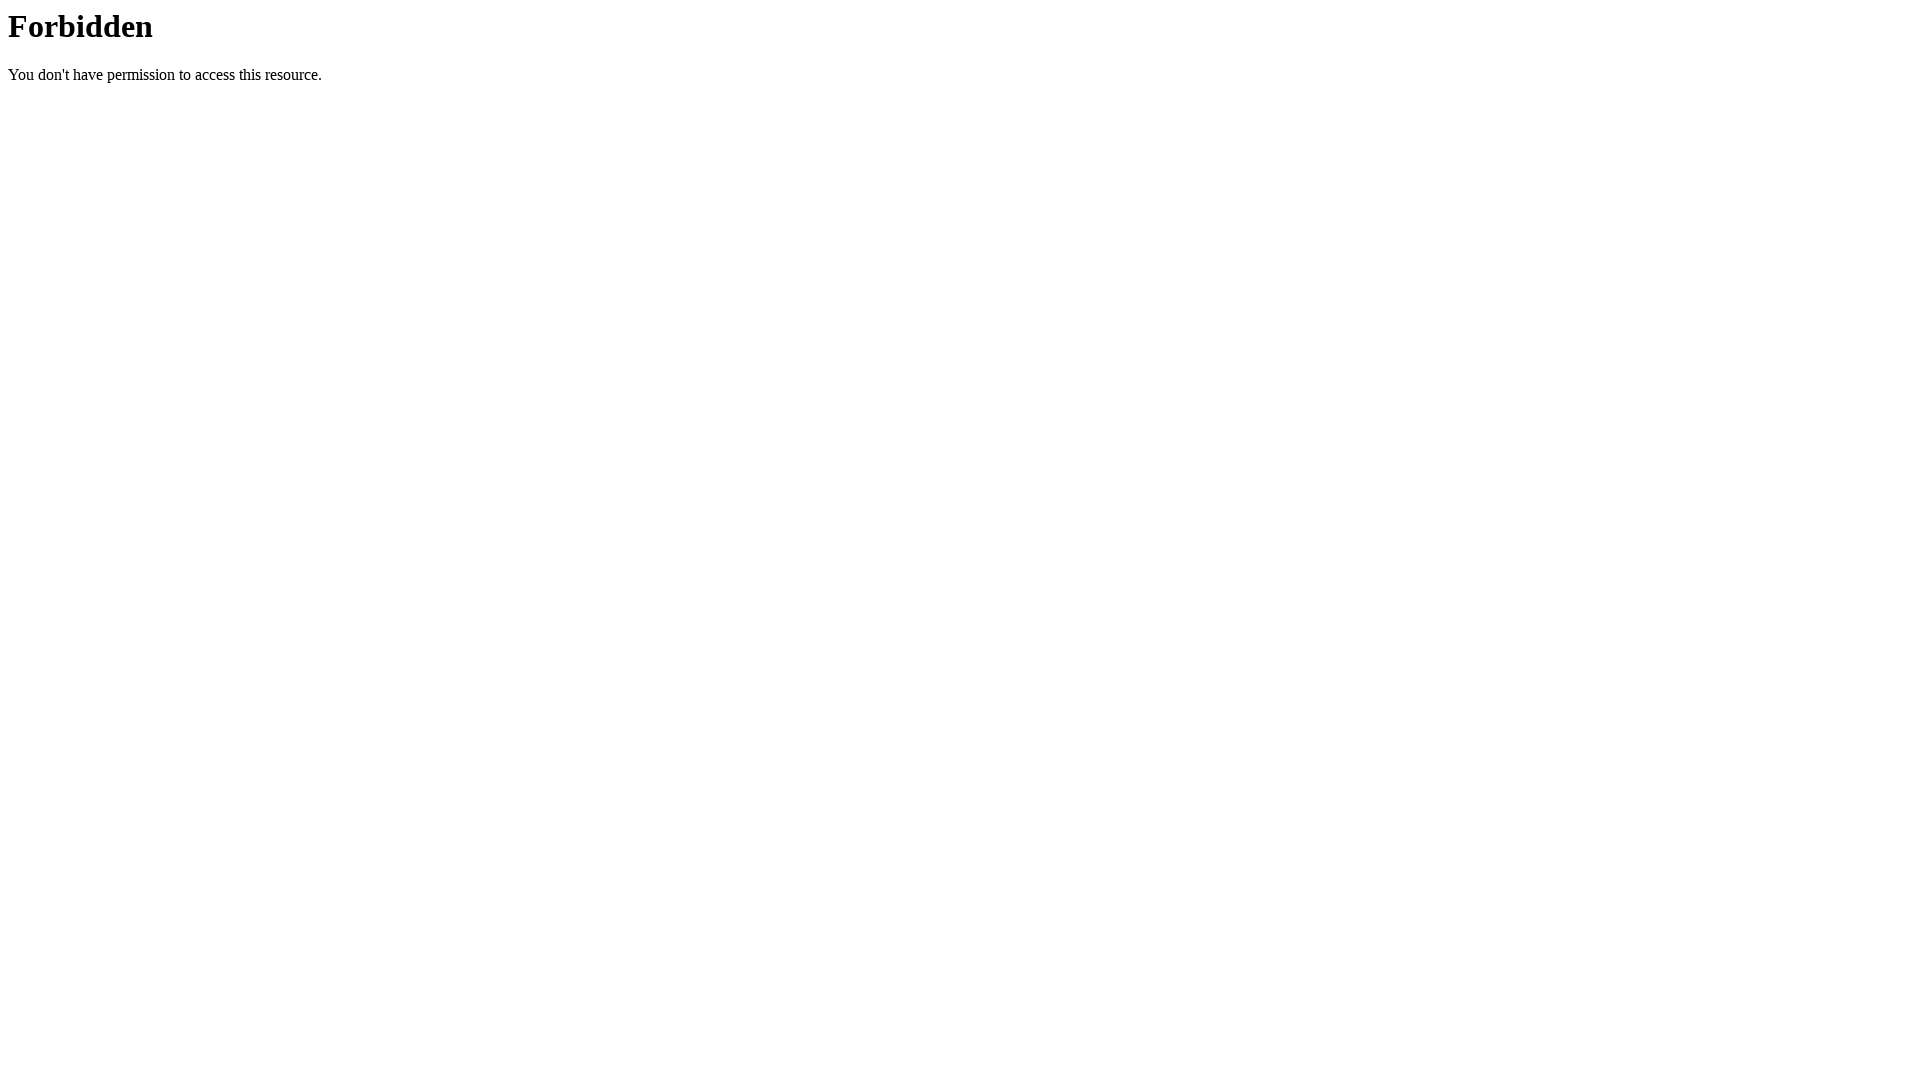

Retrieved current URL: 'https://demo.guru99.com/test/newtours/'
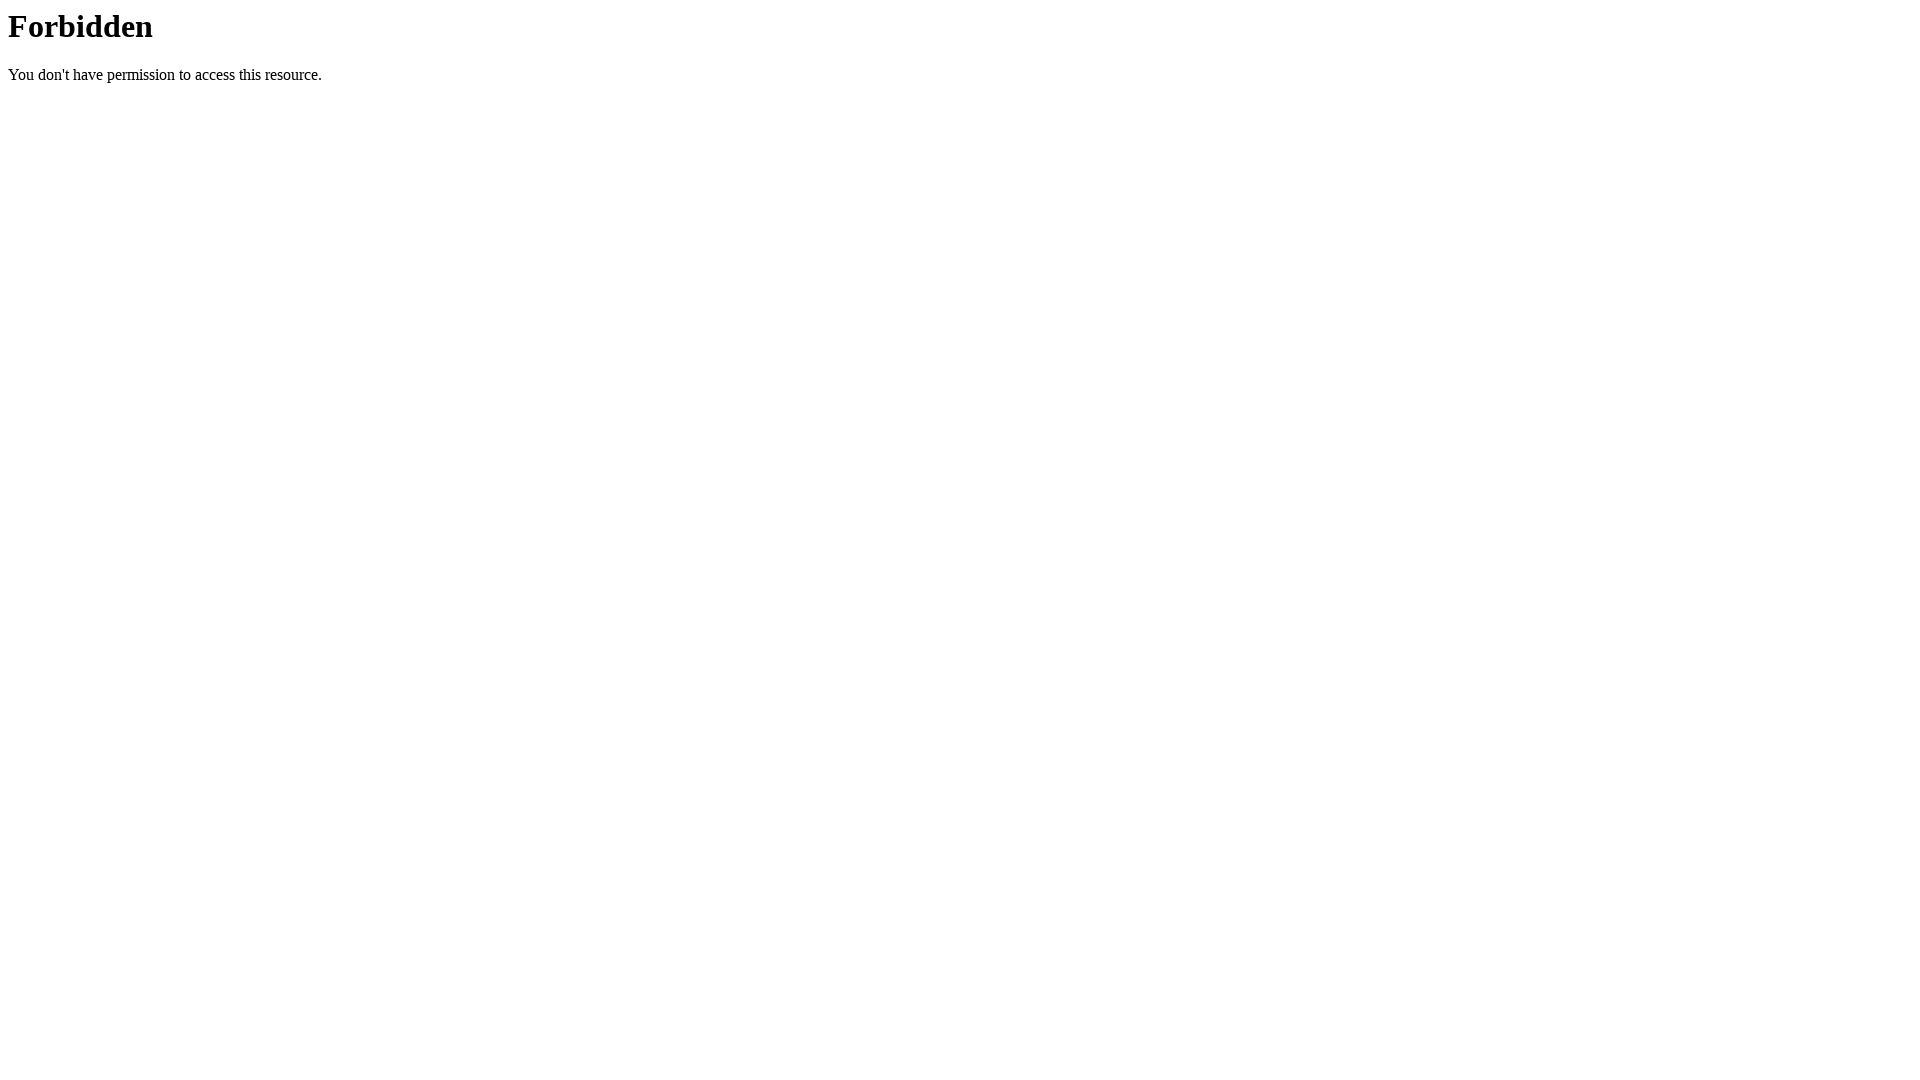

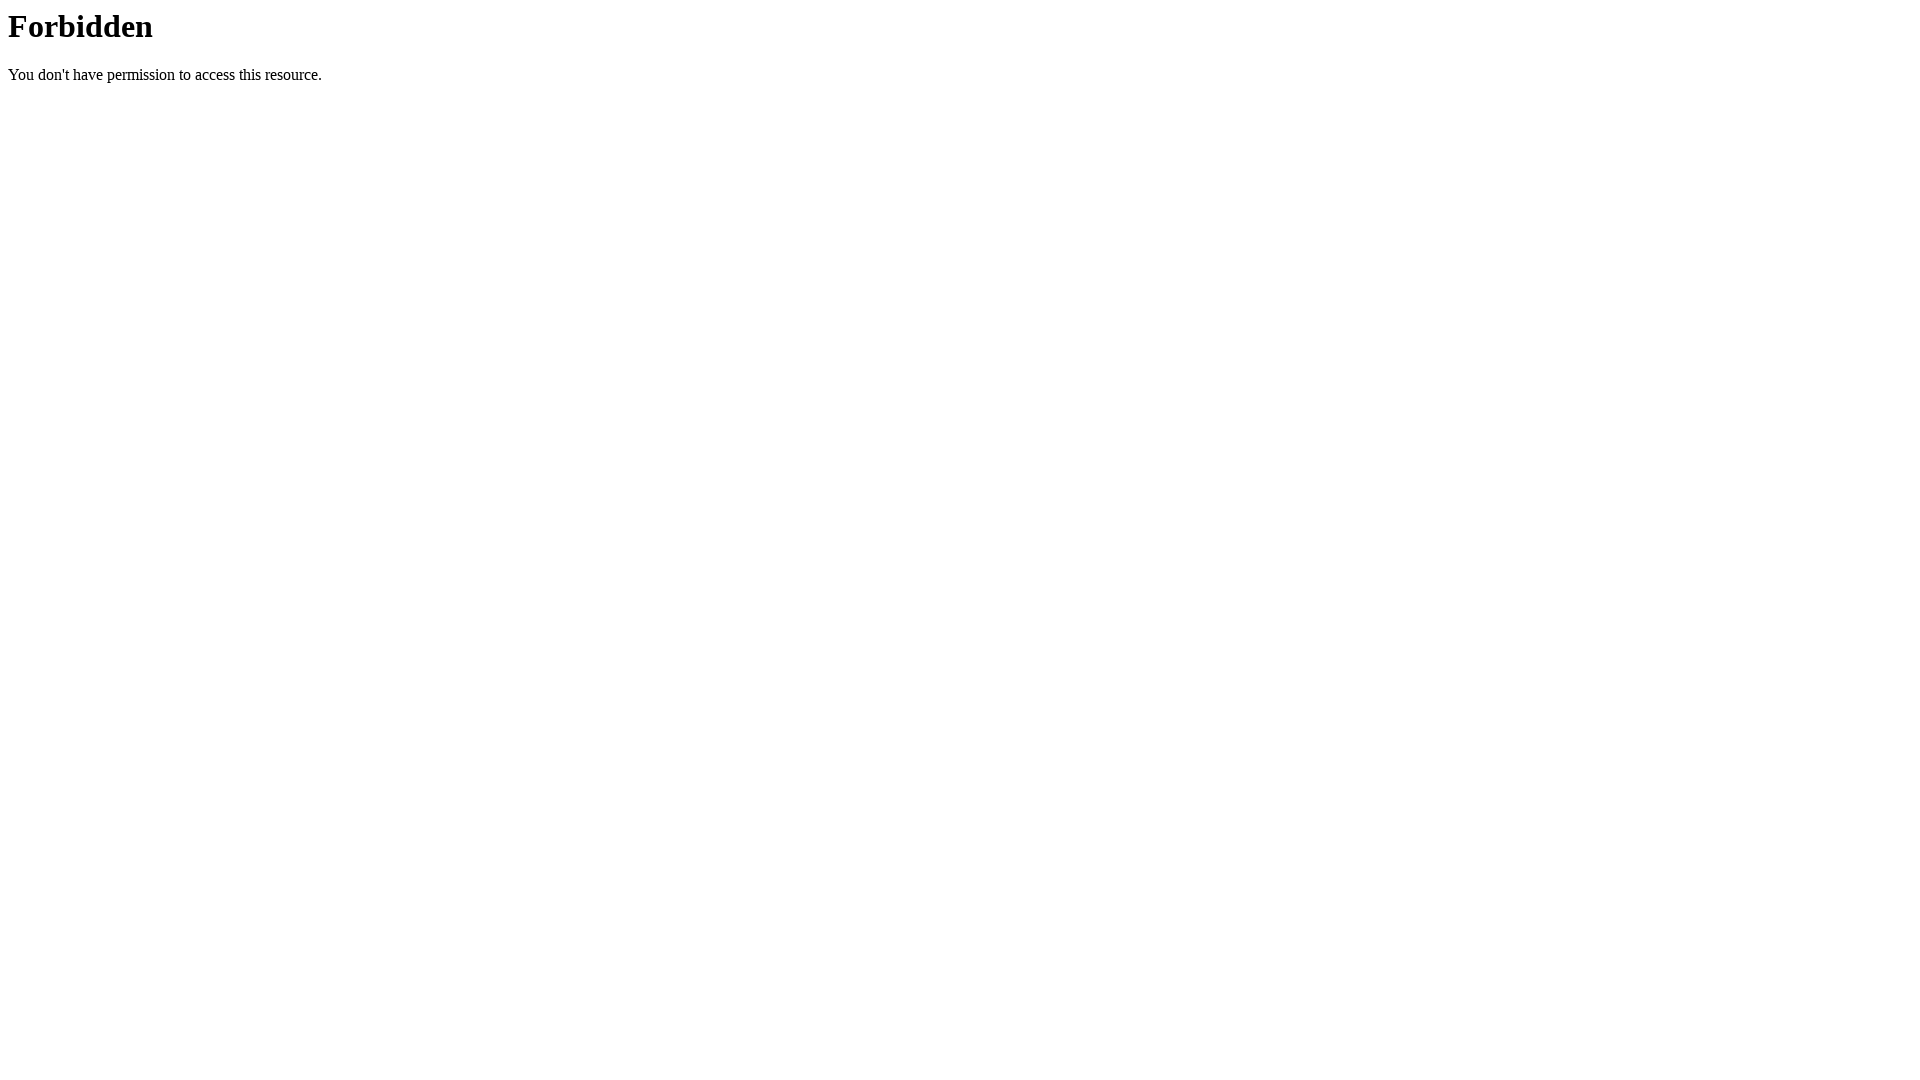